Tests multi-window handling by opening a new window, extracting text from one page, and using it to fill a form field in the original window

Starting URL: https://rahulshettyacademy.com/angularpractice/

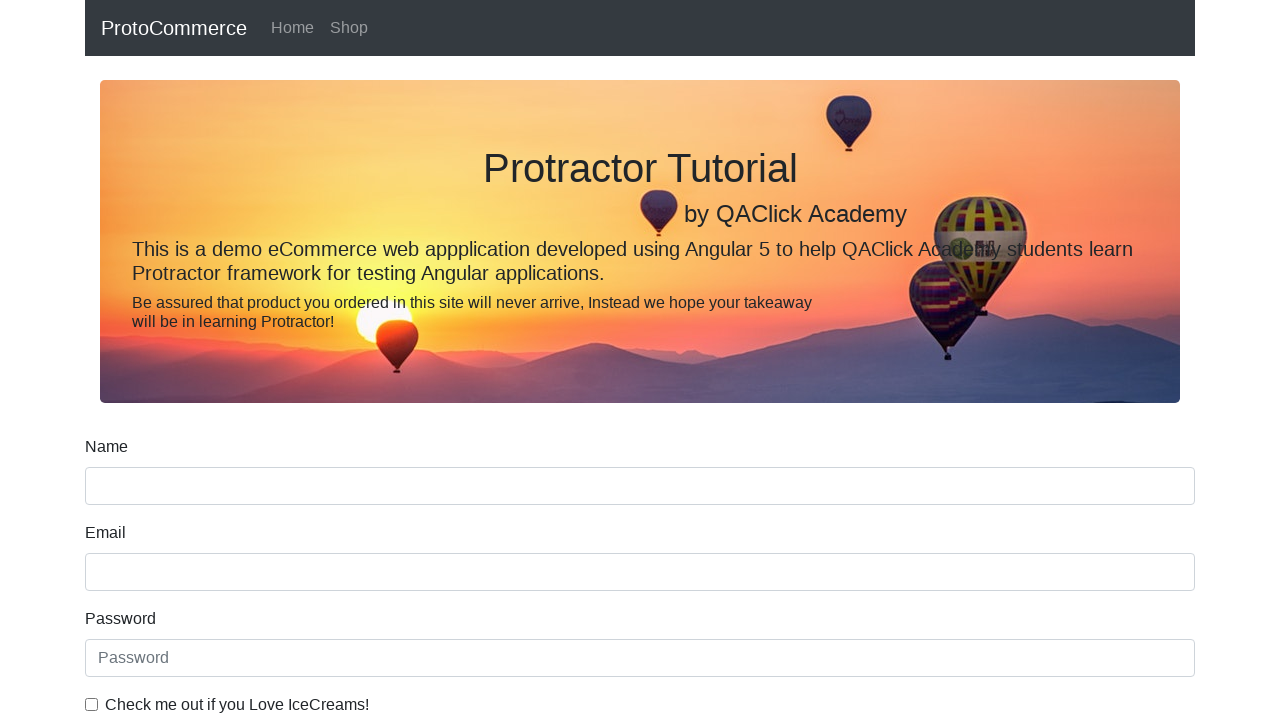

Stored reference to original page
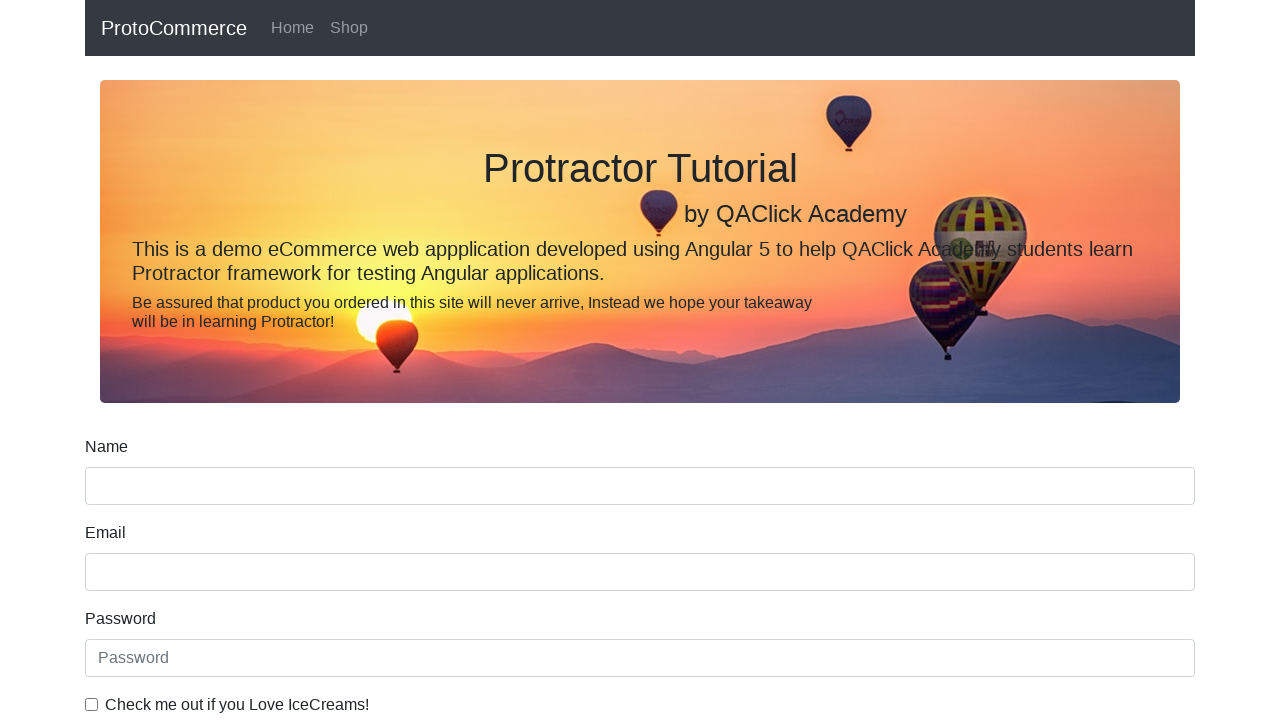

Opened new page/window in same context
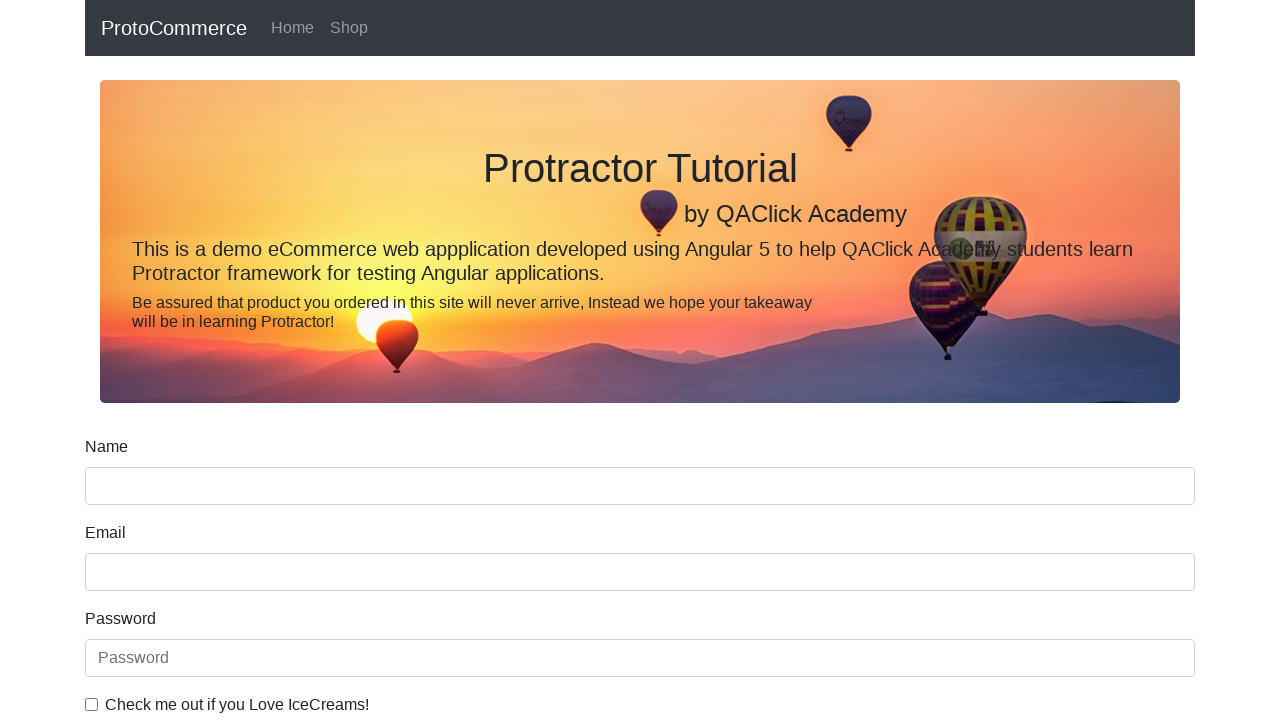

Navigated new page to https://rahulshettyacademy.com/#/index
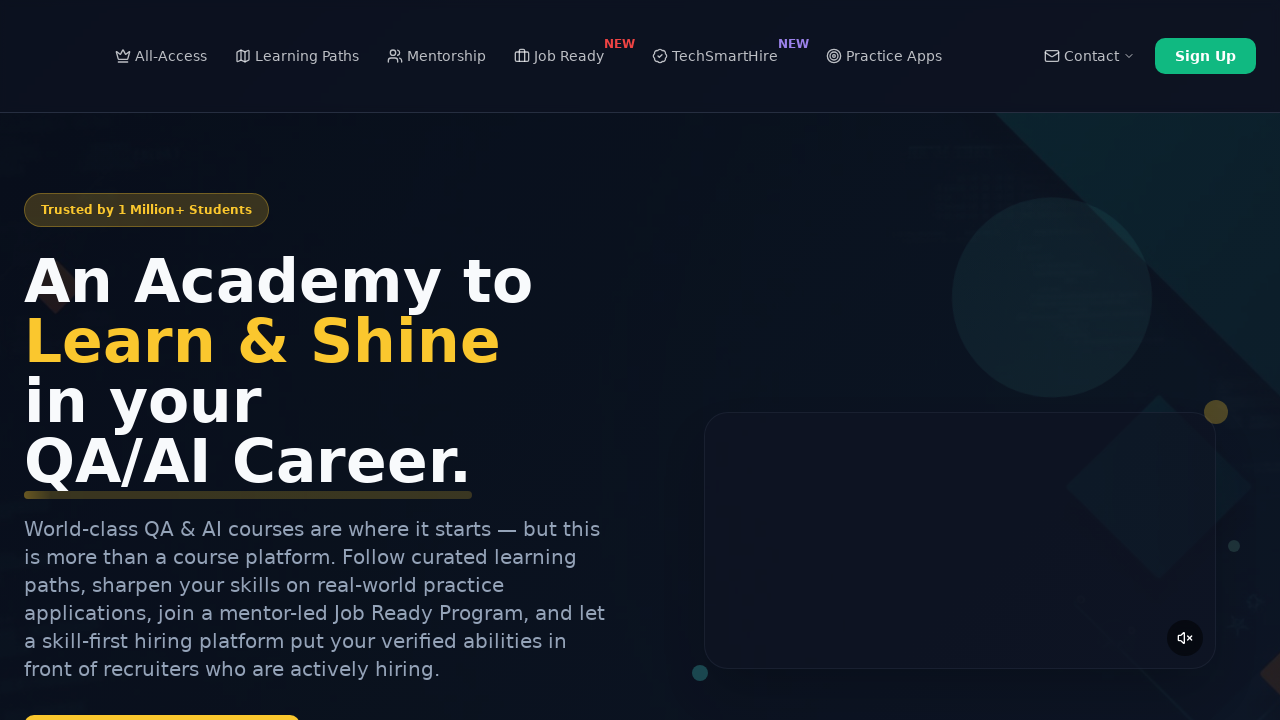

Waited for course links to load on new page
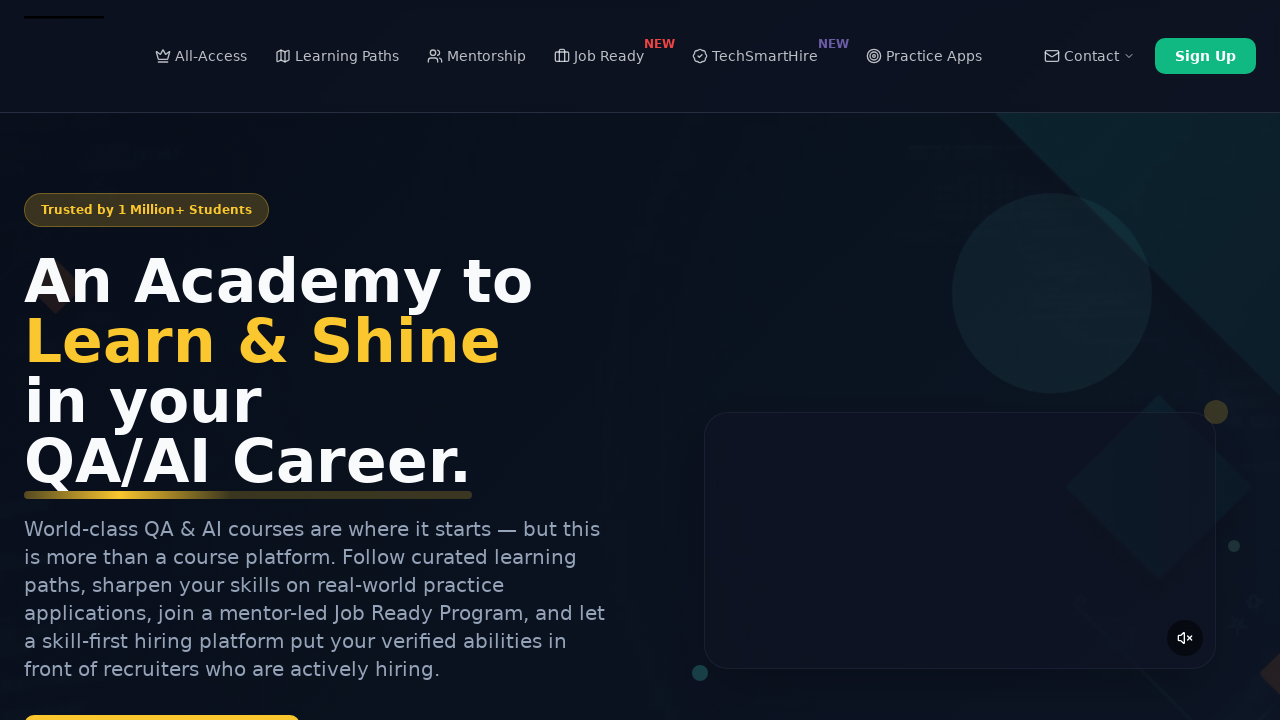

Extracted all course links from new page
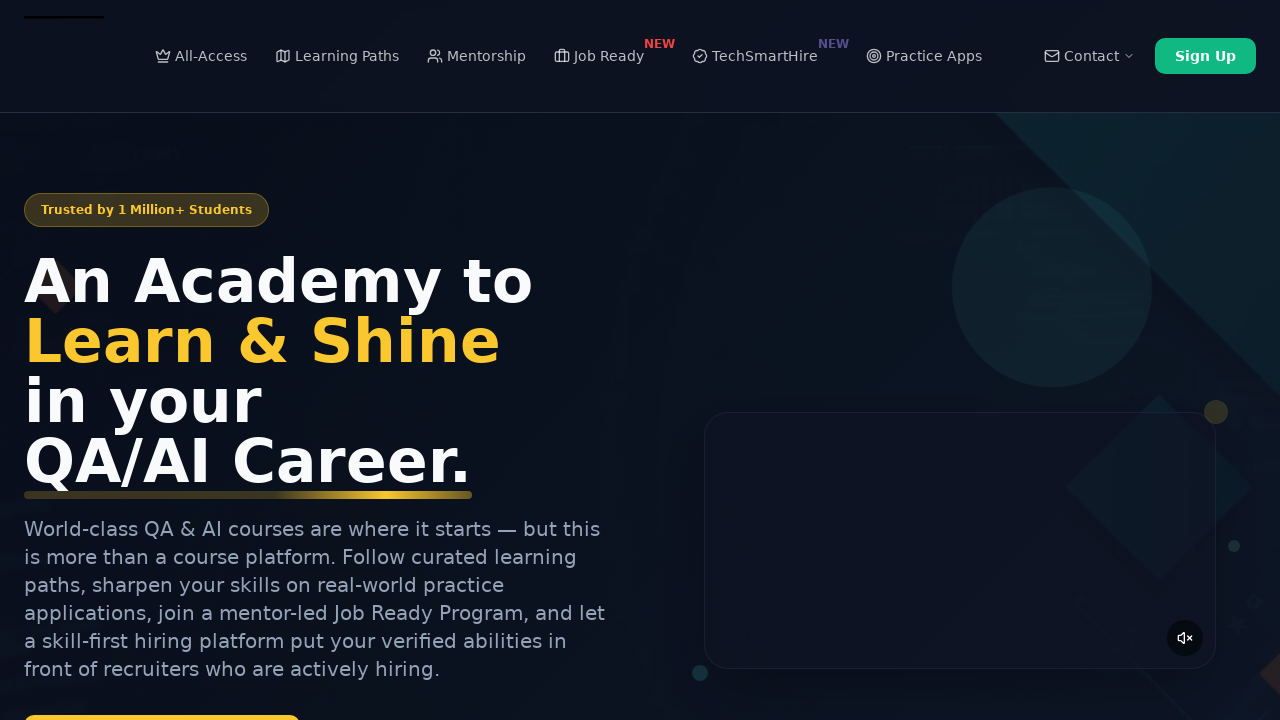

Extracted text from second course link: 'Playwright Testing'
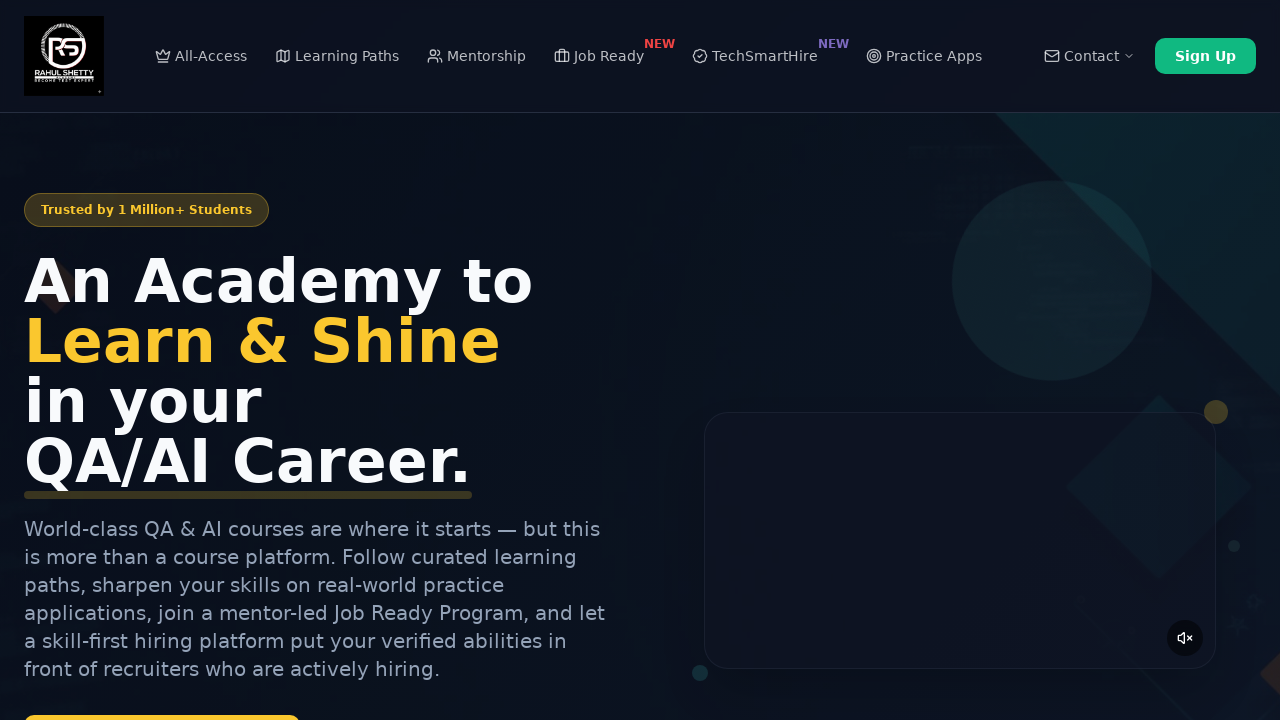

Filled name field in original page with extracted text: 'Playwright Testing' on input[name='name']
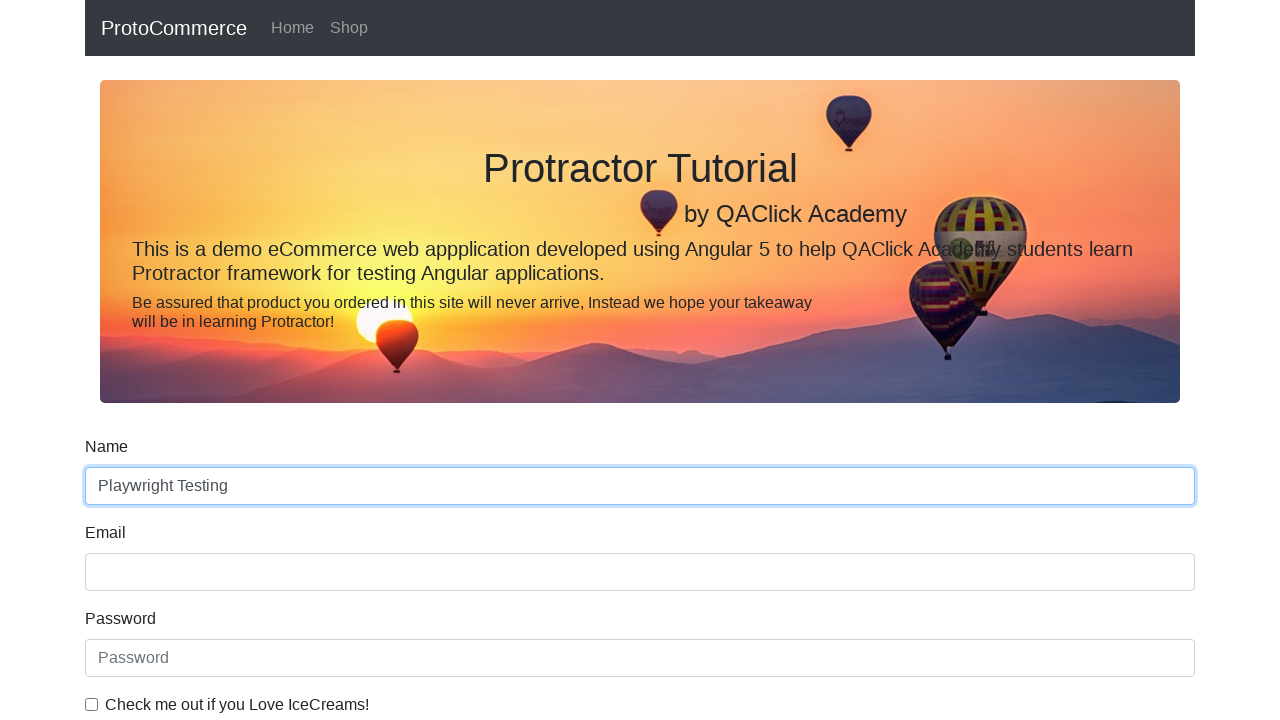

Closed new page/window
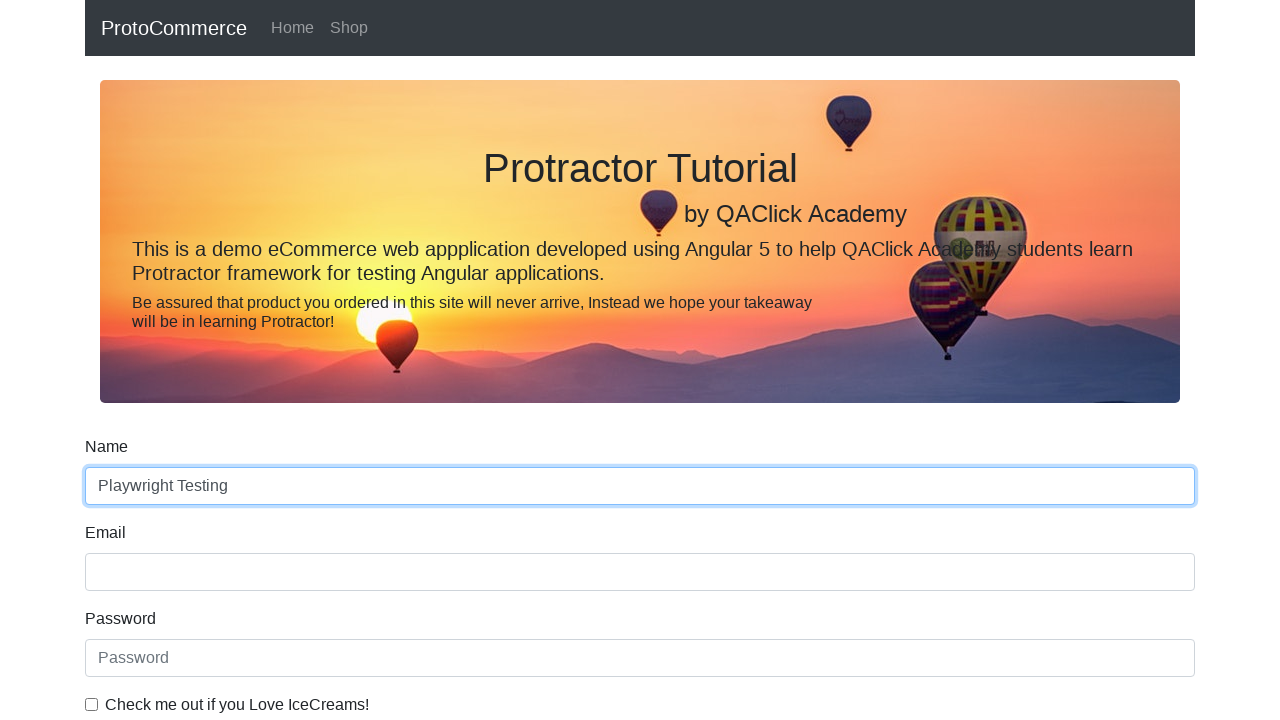

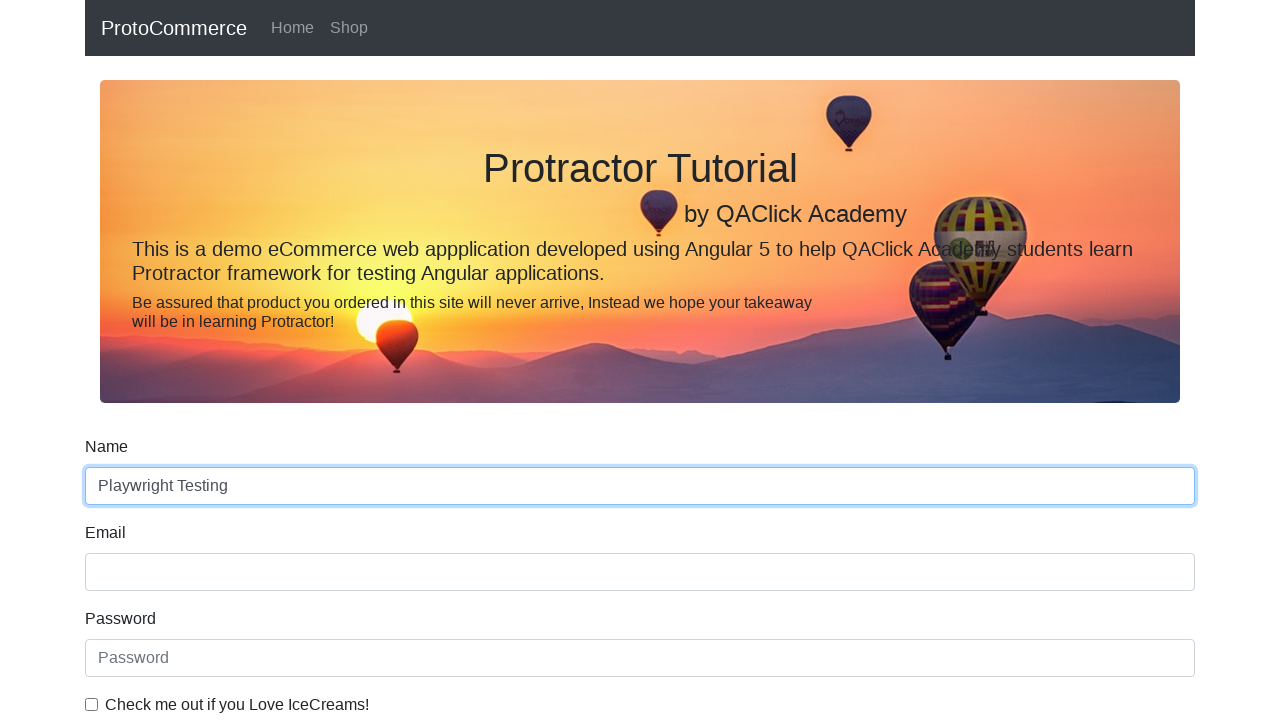